Tests selecting the second option from the dropdown and verifies it becomes selected

Starting URL: https://the-internet.herokuapp.com/dropdown

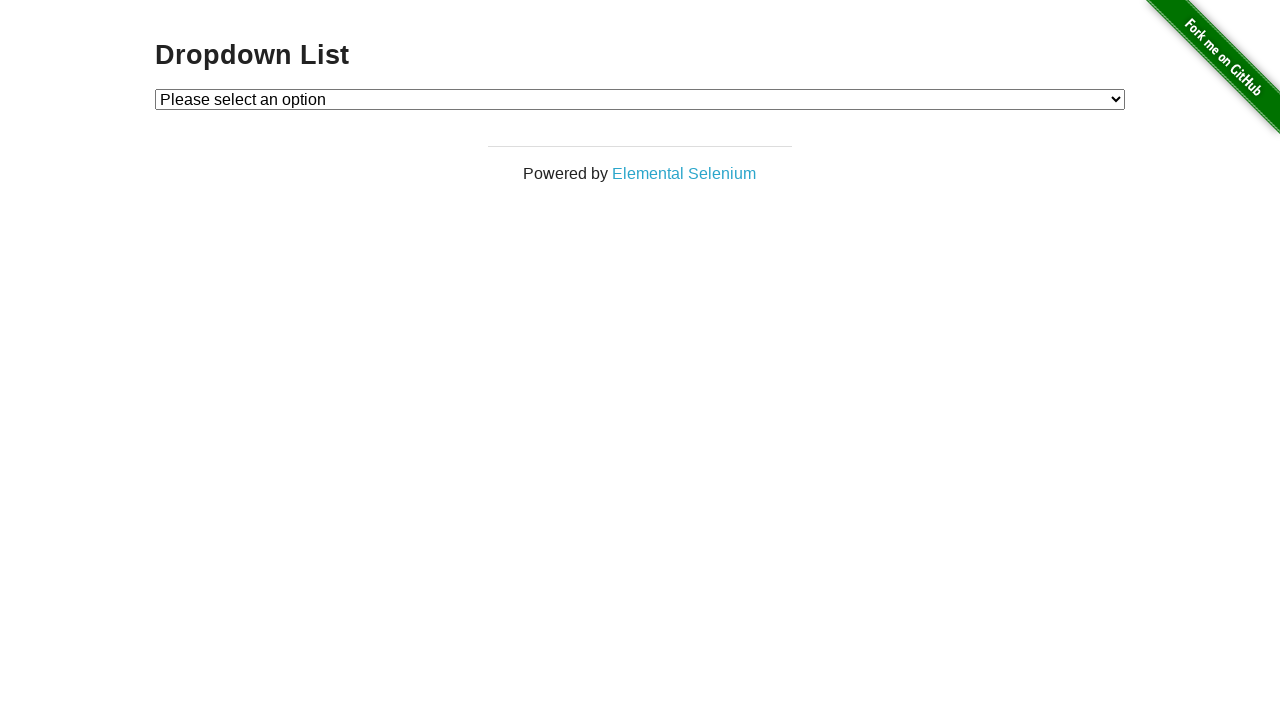

Waited for dropdown element to be present
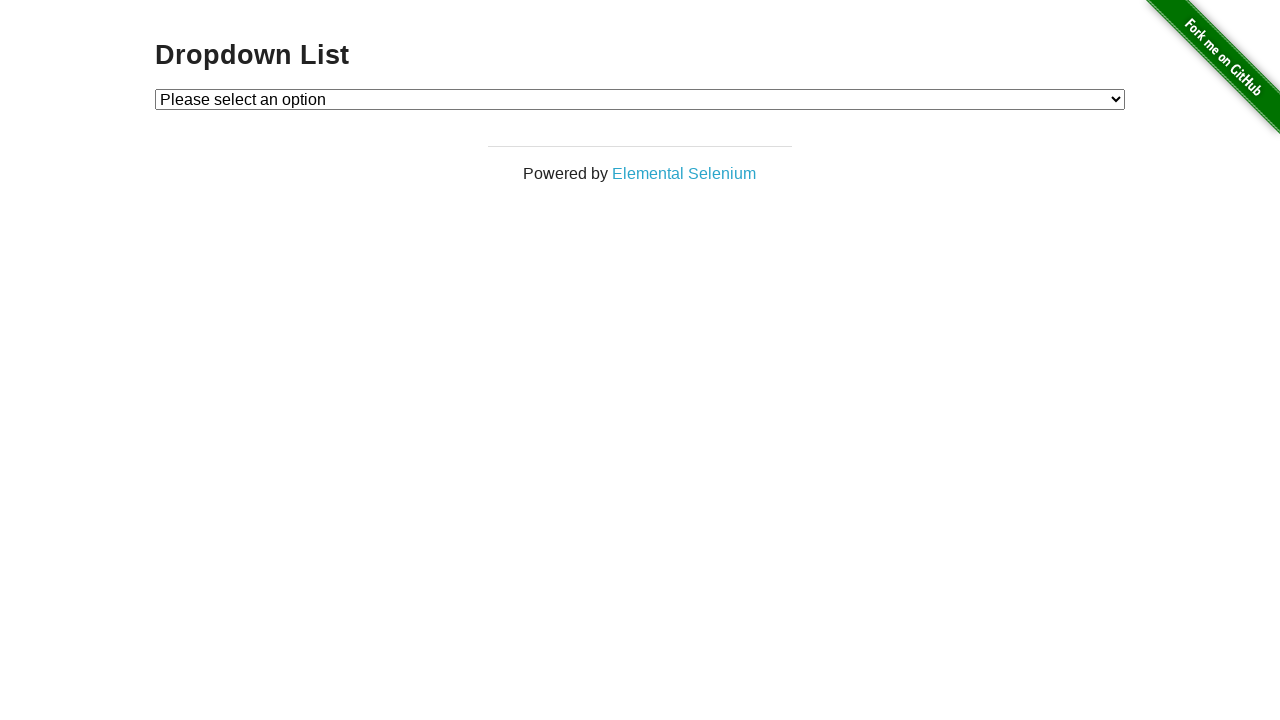

Selected the second option from the dropdown on #dropdown
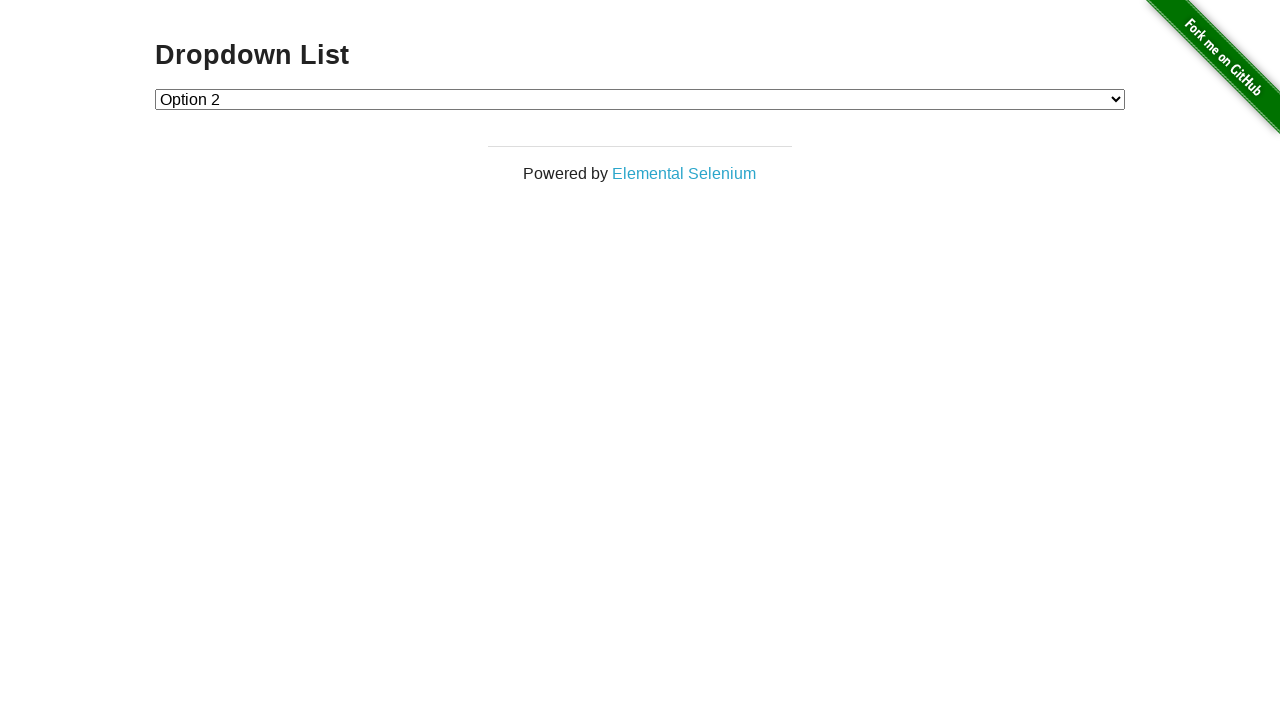

Verified that option 2 is selected in the dropdown
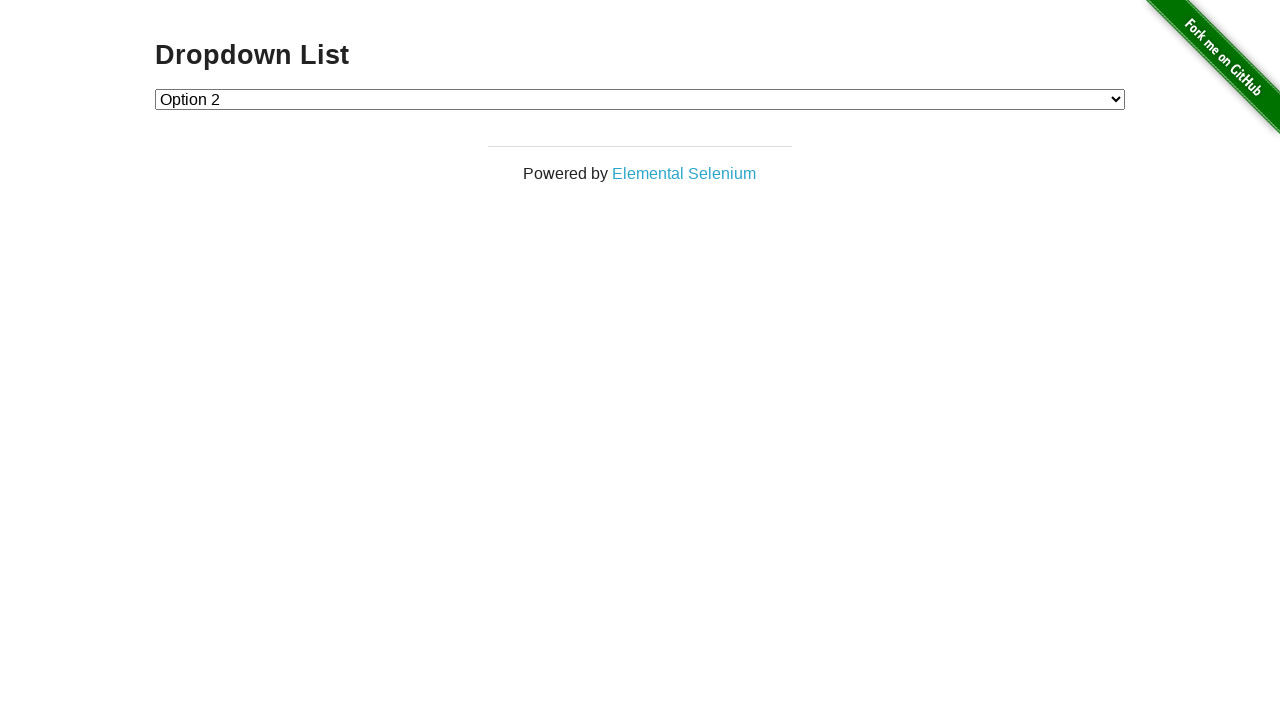

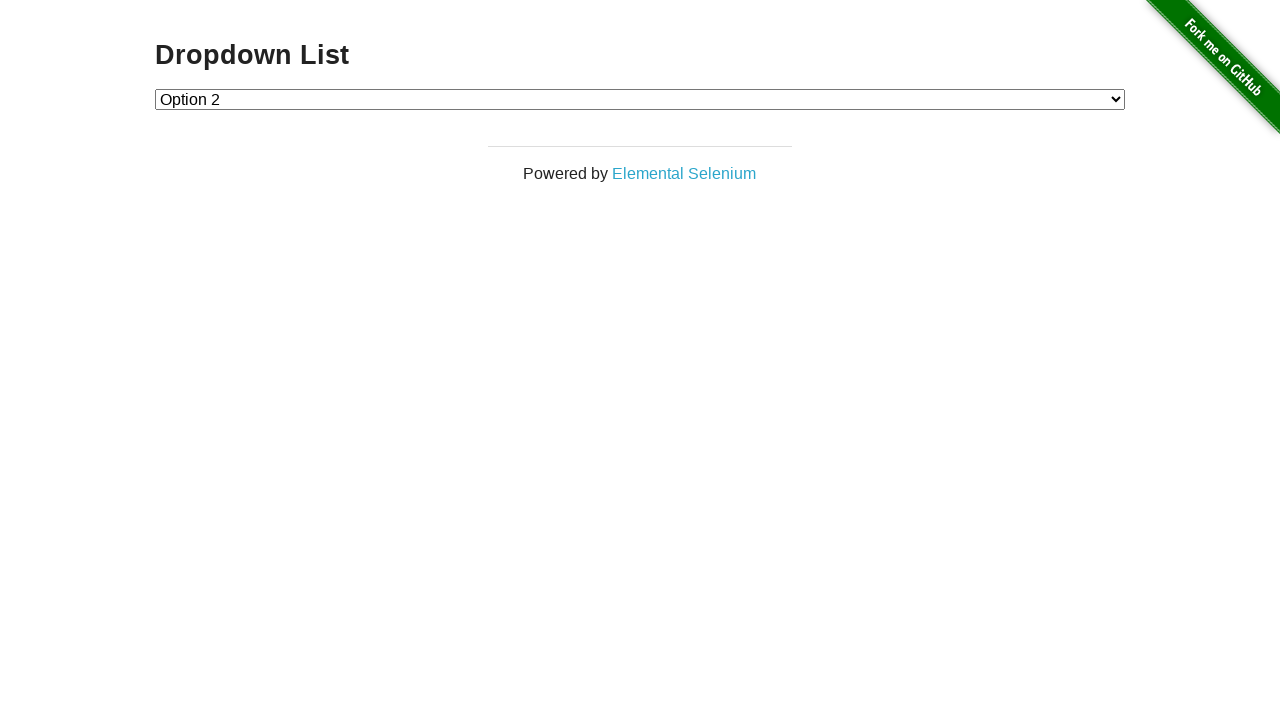